Navigates to Rediff homepage and verifies that links are present on the page

Starting URL: http://rediff.com

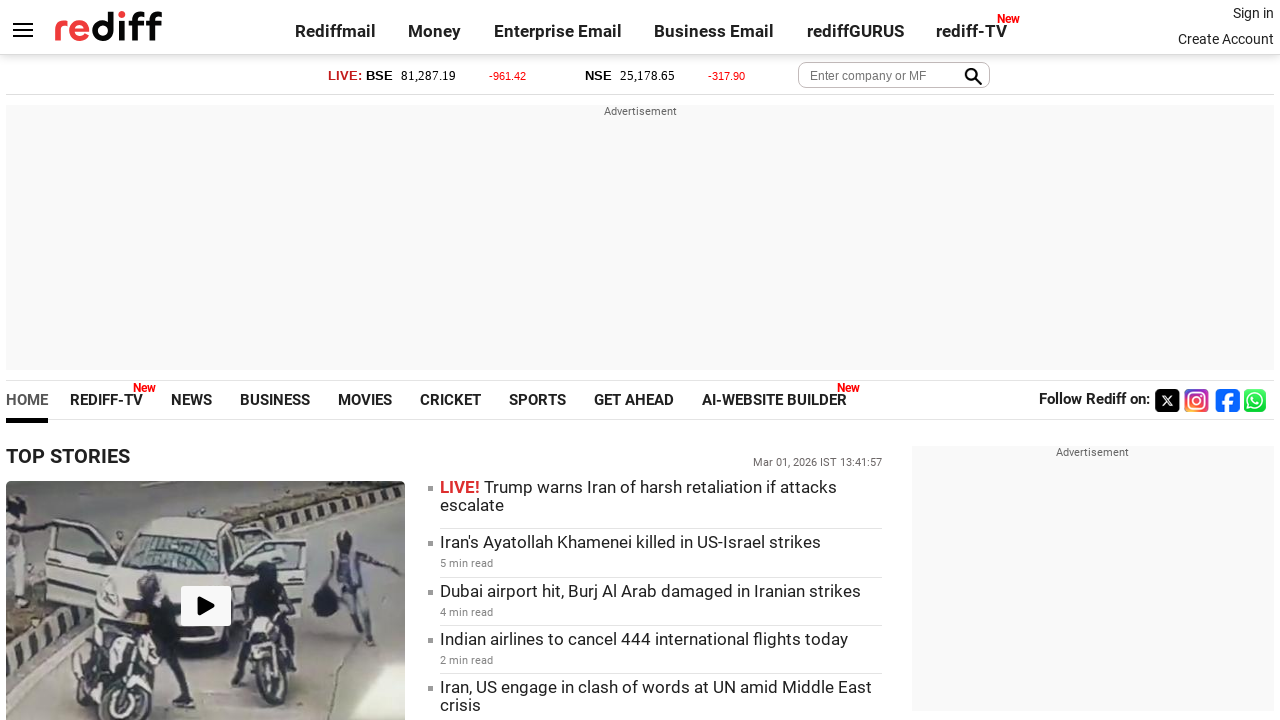

Navigated to Rediff homepage
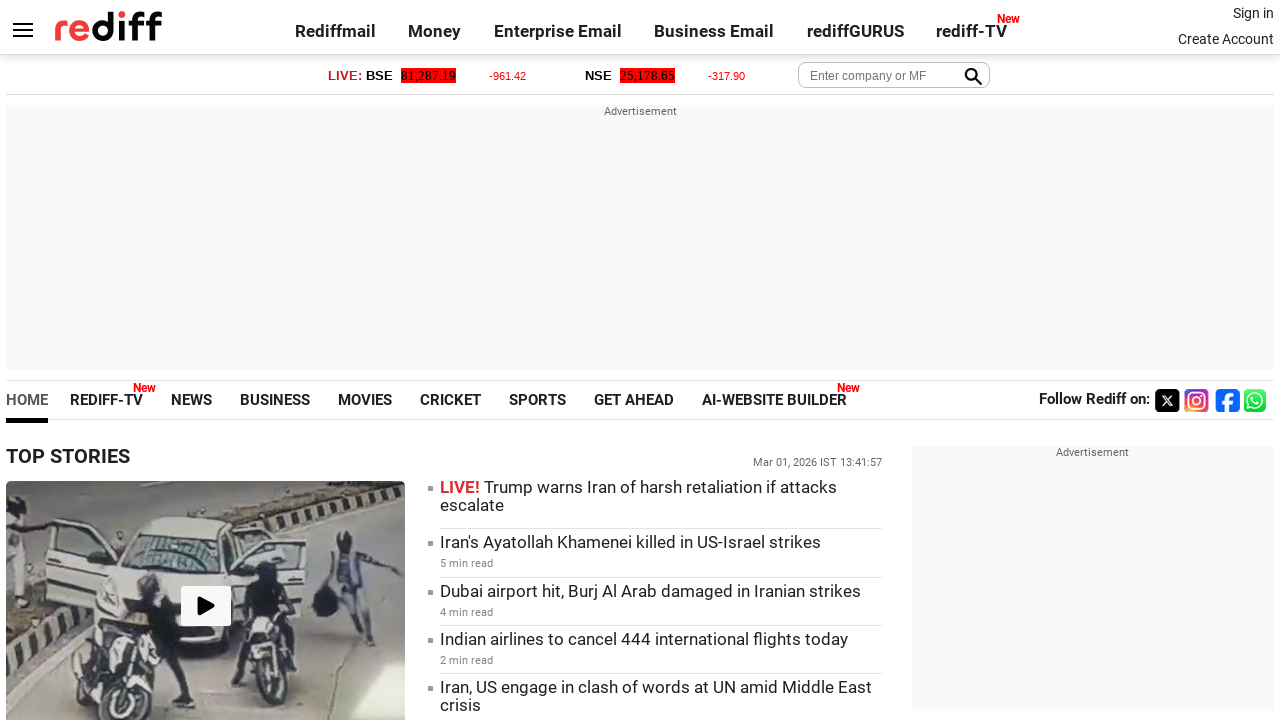

Links loaded on the page
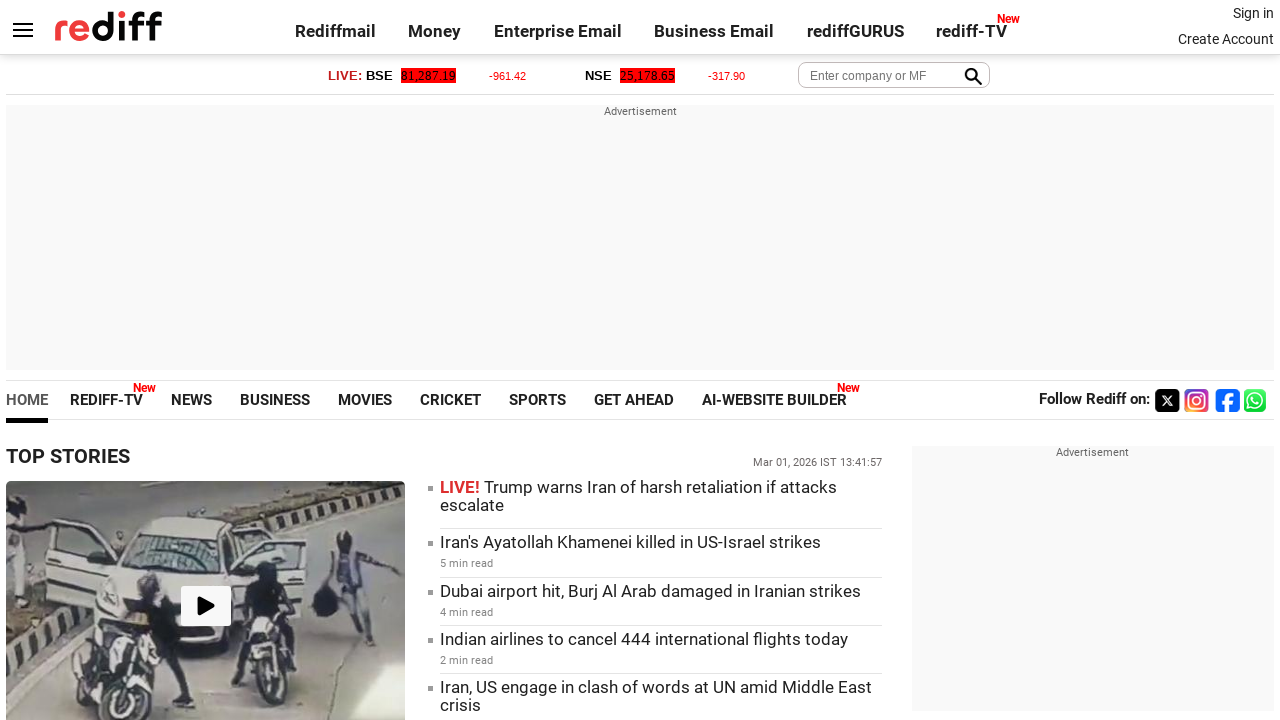

Located all links on the page
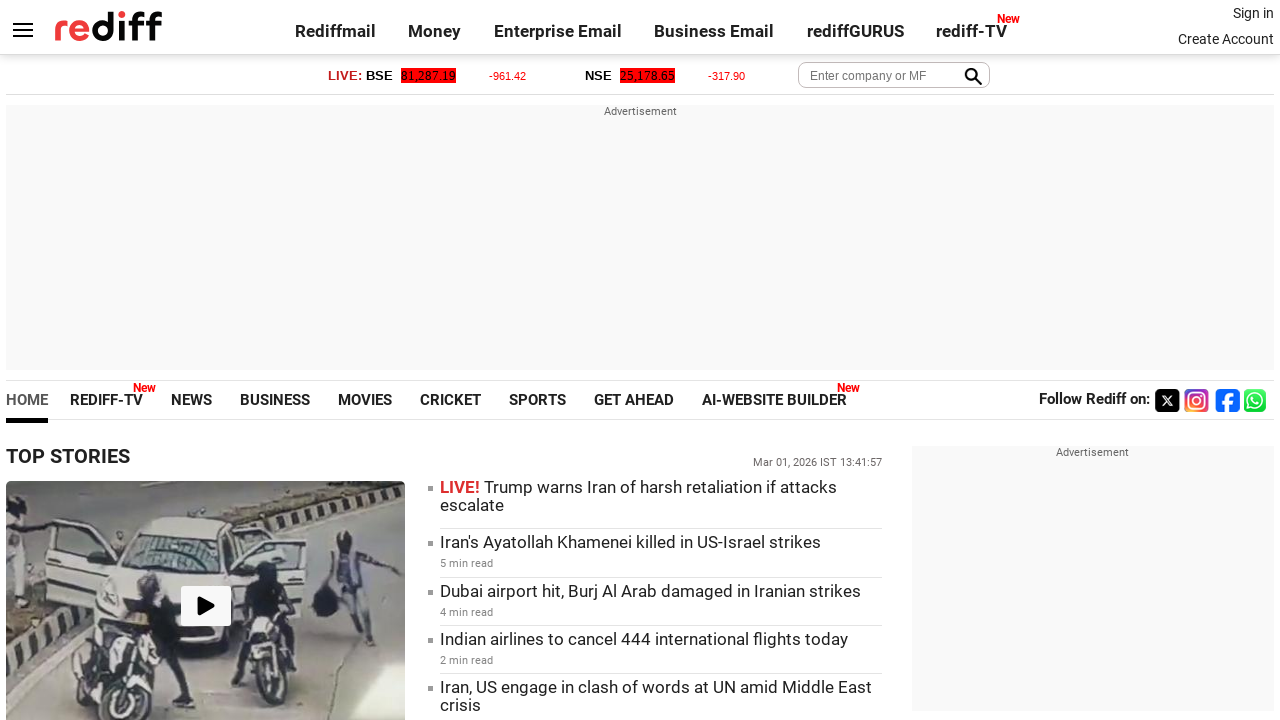

Verified that multiple links are present on the page
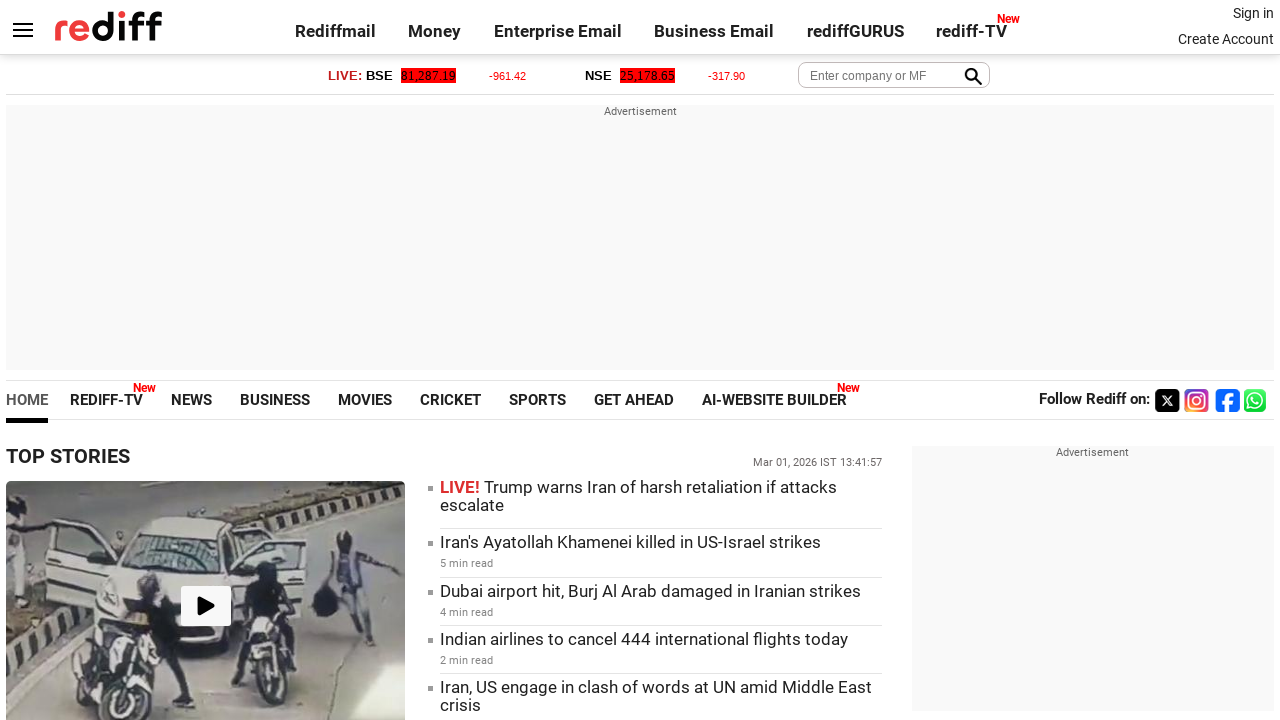

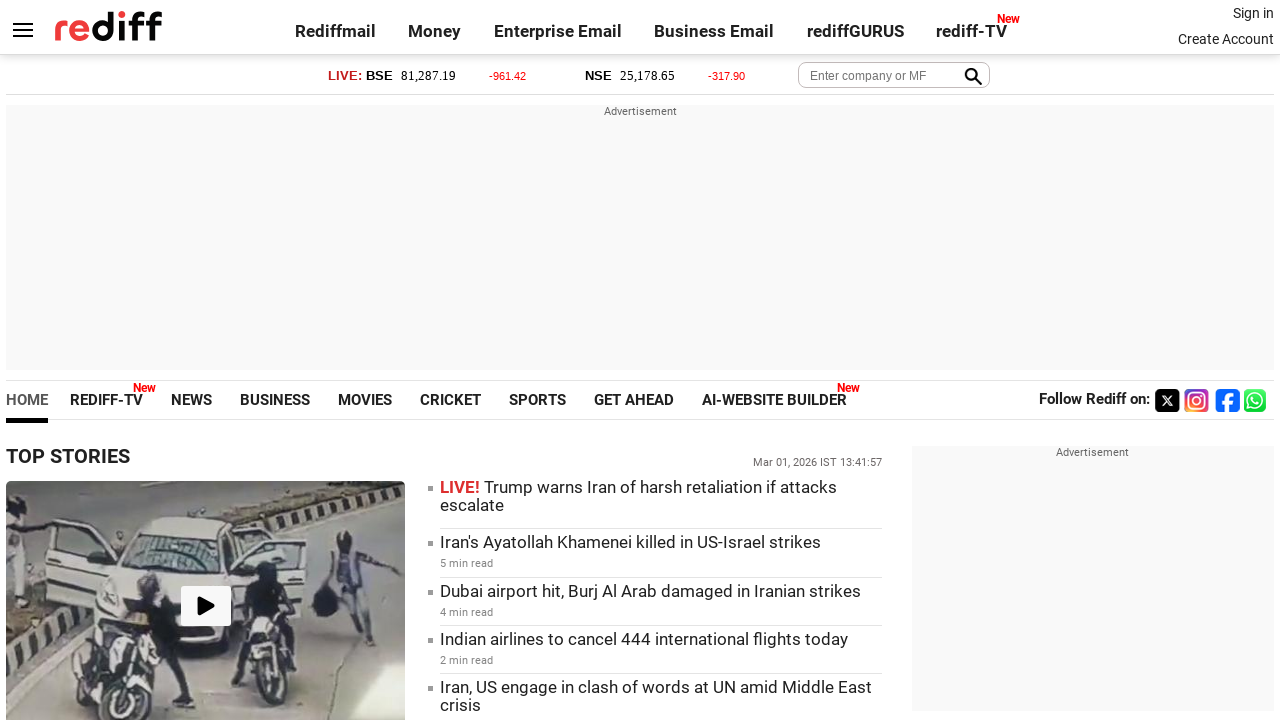